Opens a website in Internet Explorer, maximizes the window, and verifies the page loads by checking the title

Starting URL: http://www.sols.com

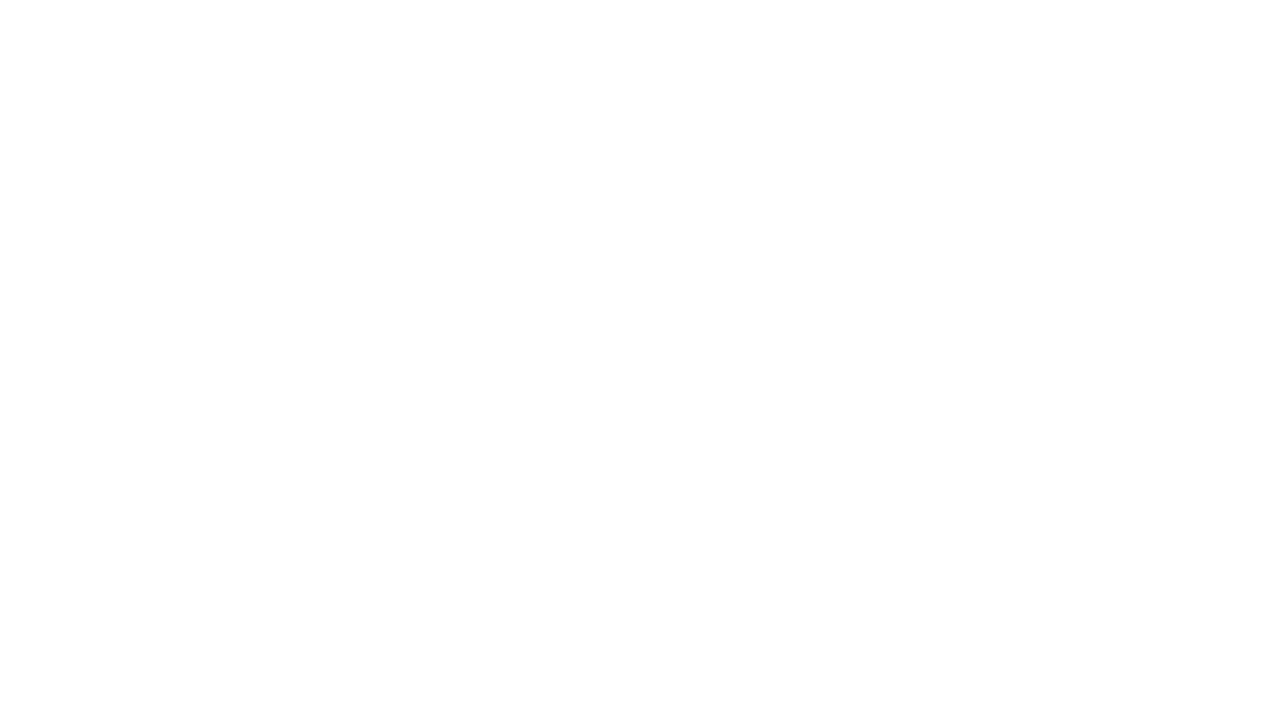

Set viewport size to 1920x1080 to maximize browser window
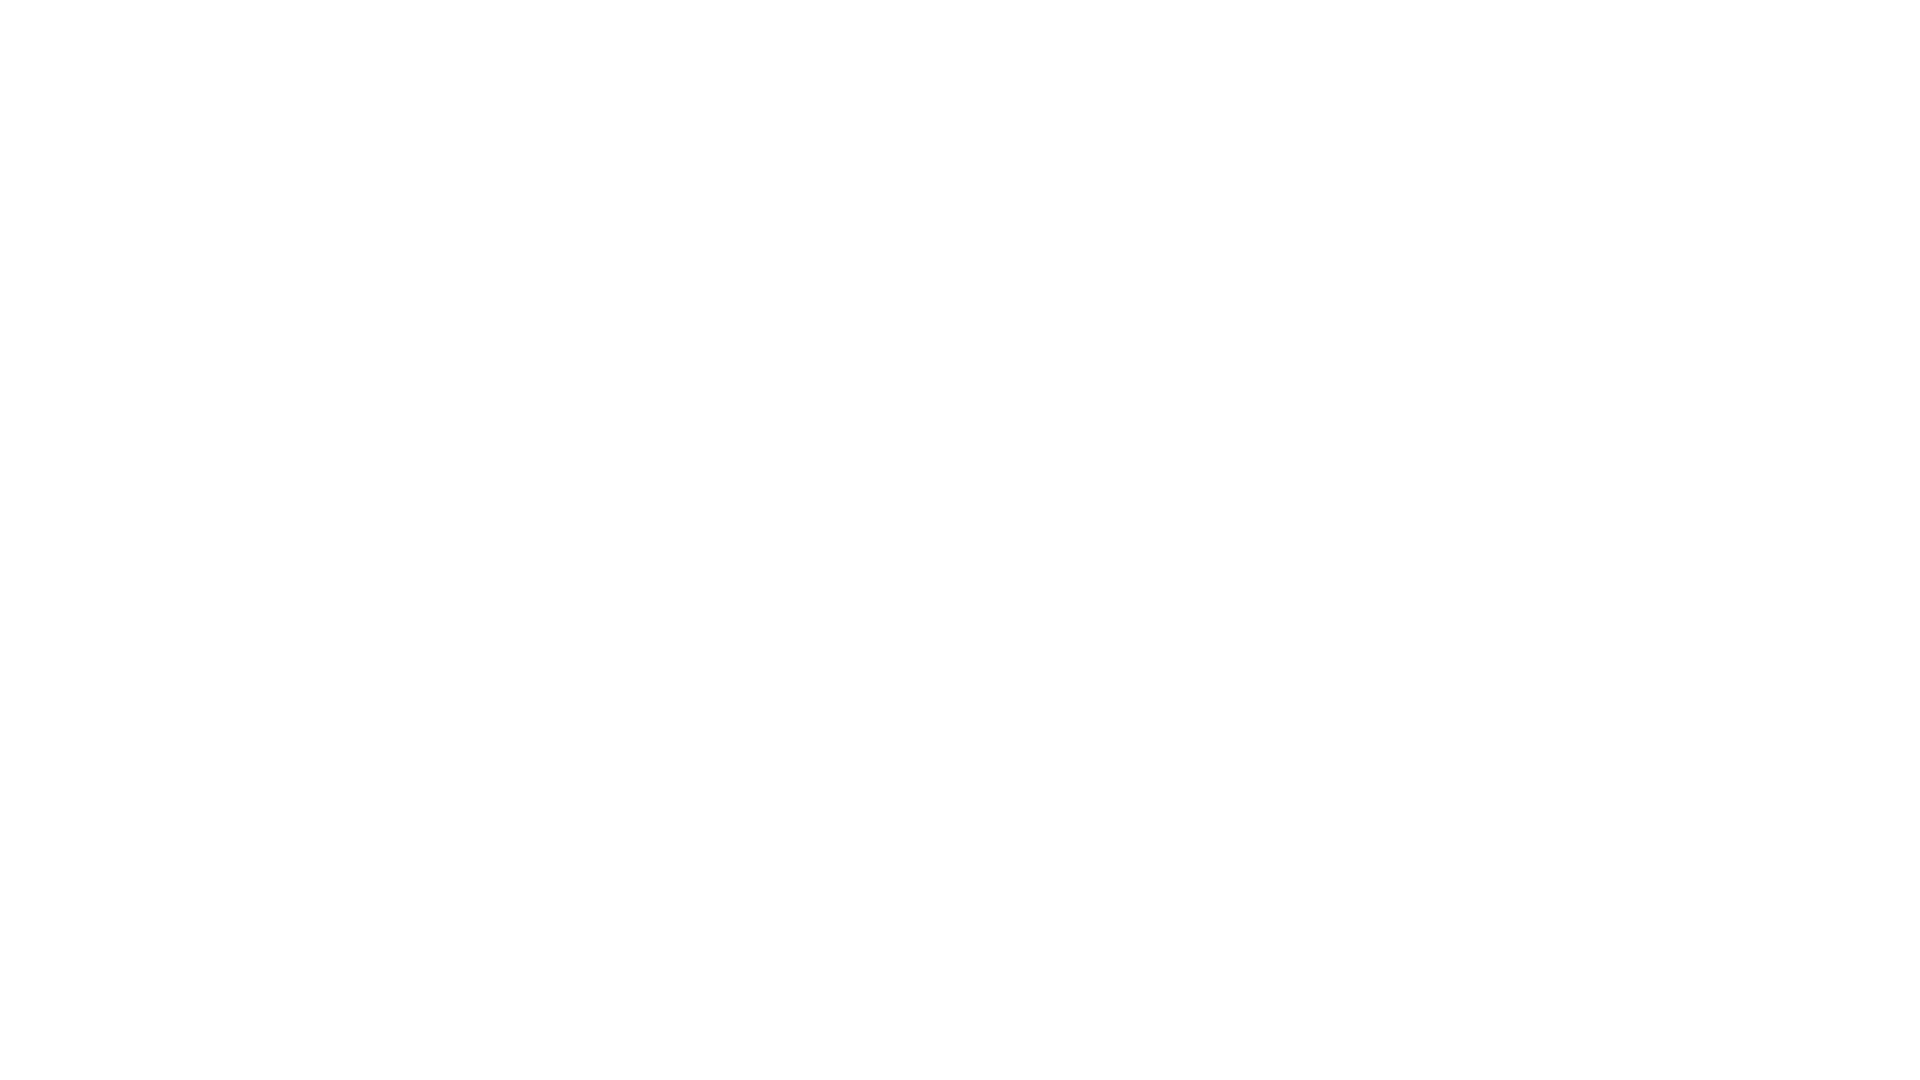

Page loaded and DOM content became ready
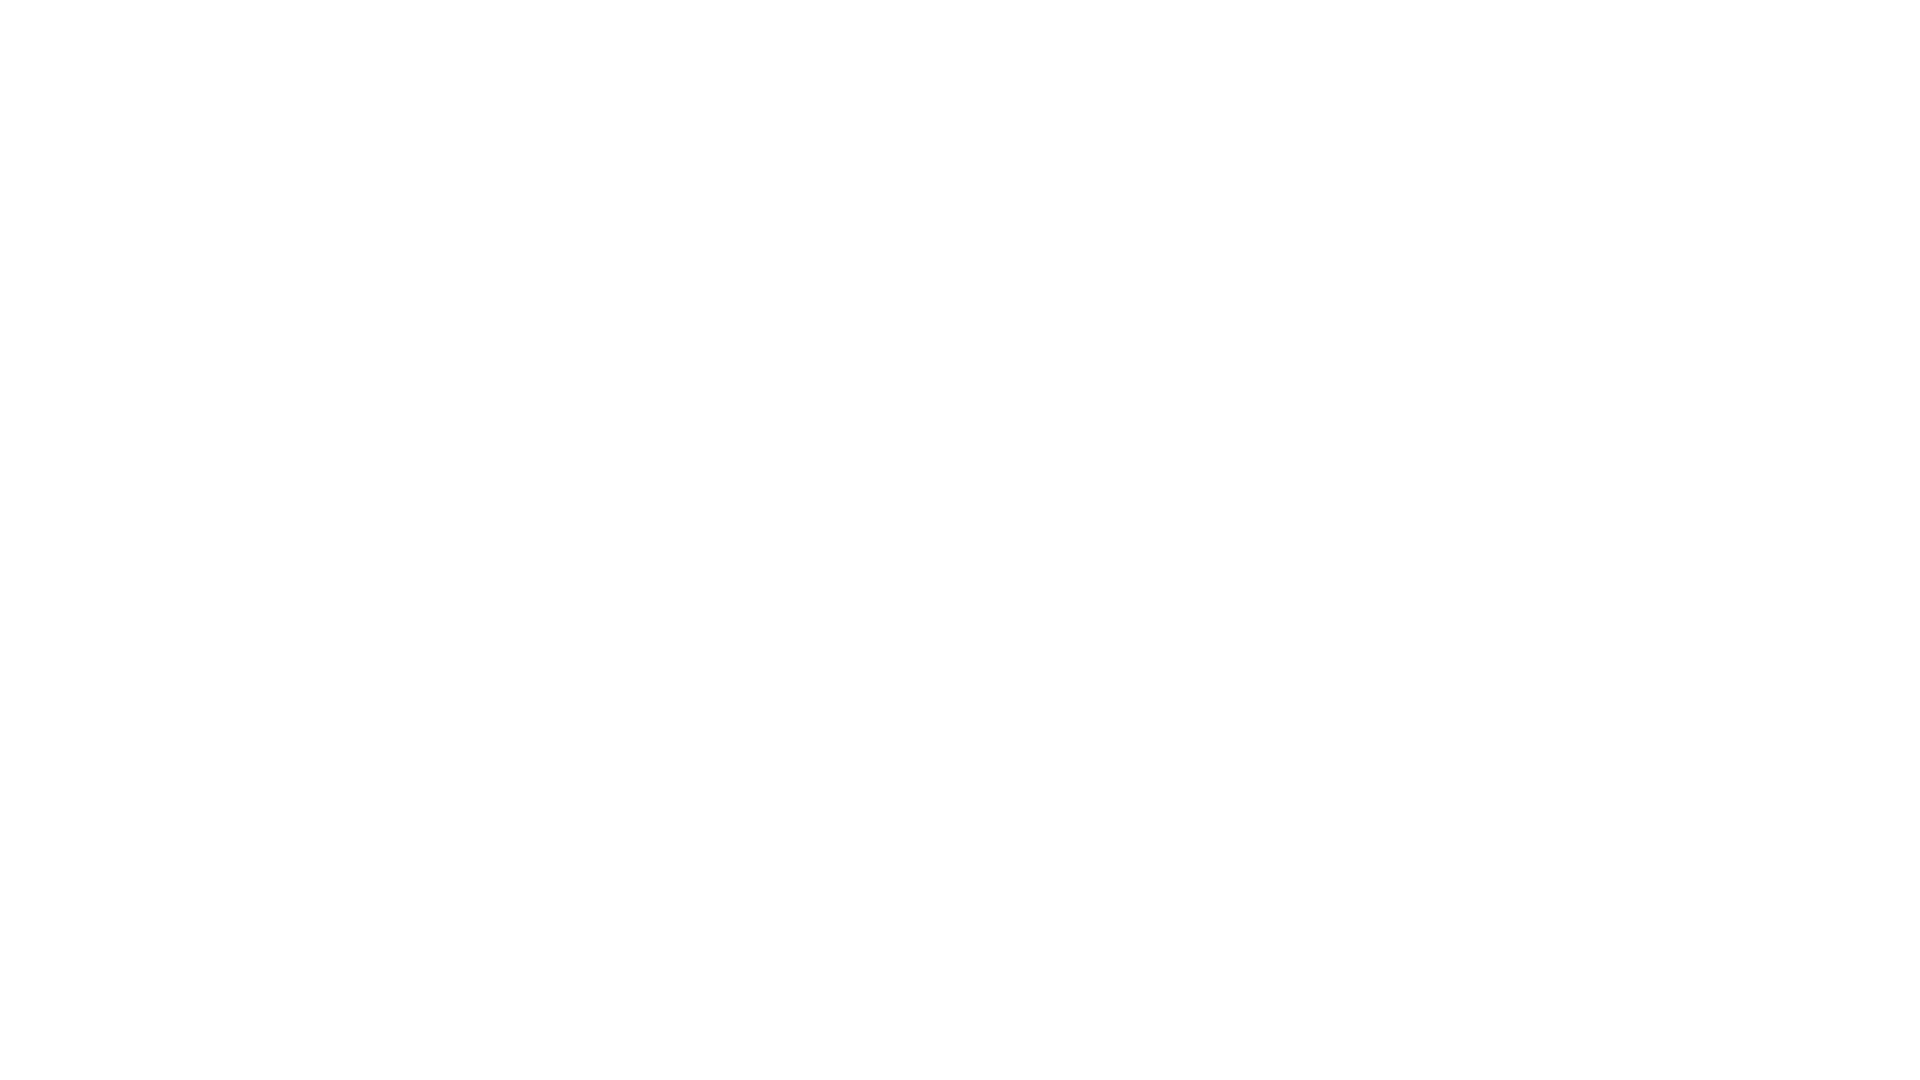

Retrieved page title: Squarespace - Domain Not Claimed
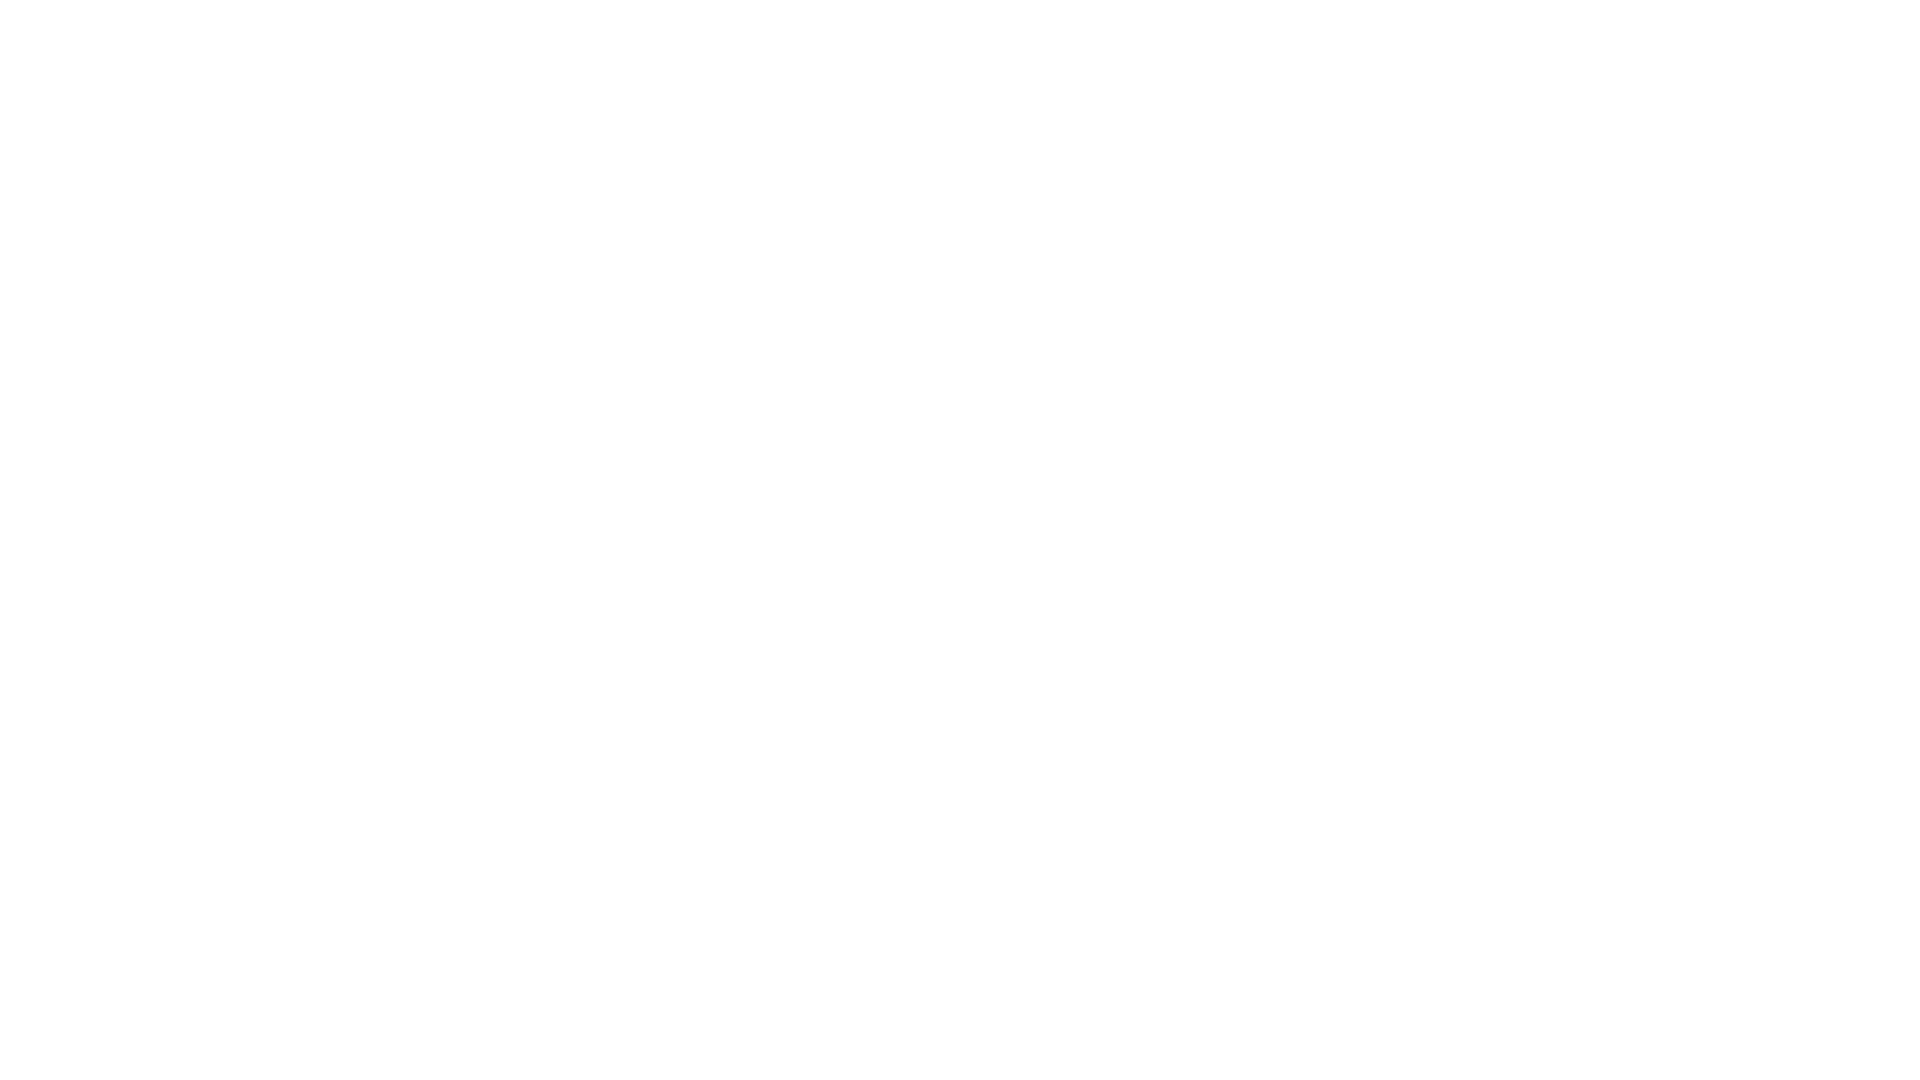

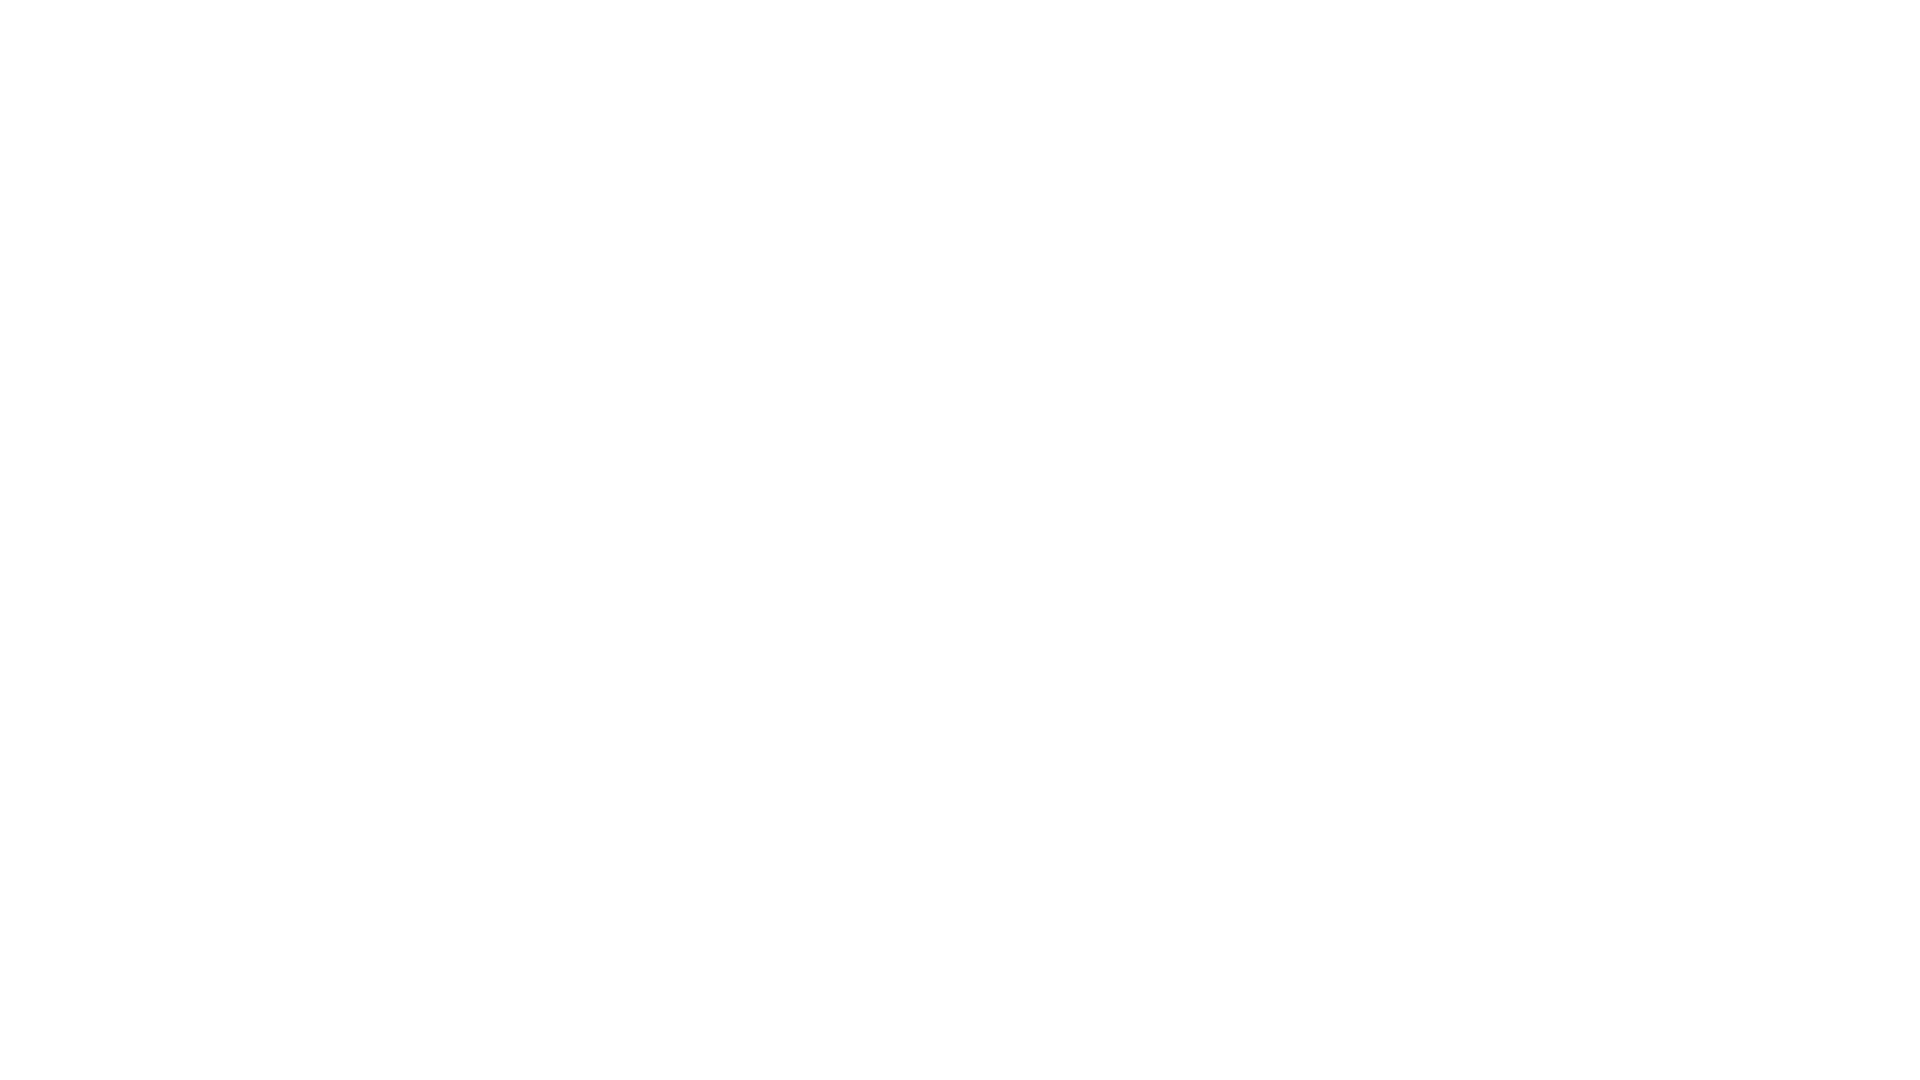